Tests browser window handling by opening a new window and switching between parent and child windows

Starting URL: https://demoqa.com/browser-windows

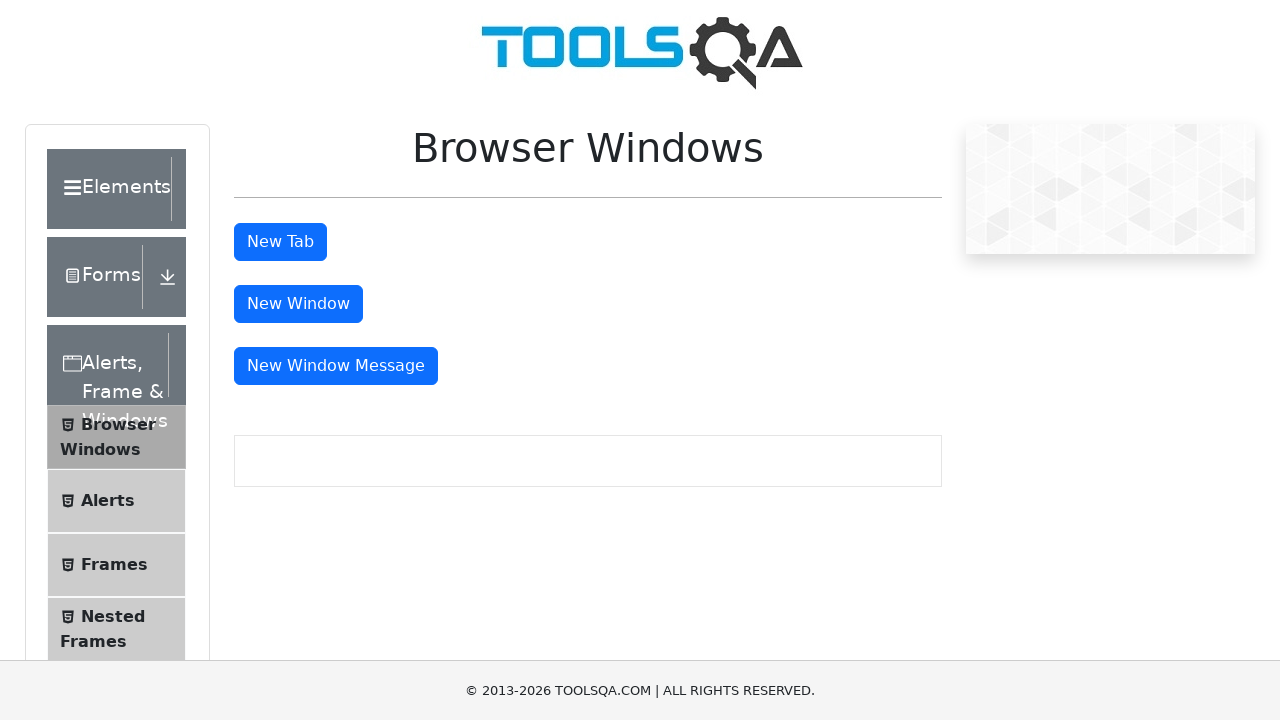

Clicked button to open new window at (298, 304) on #windowButton
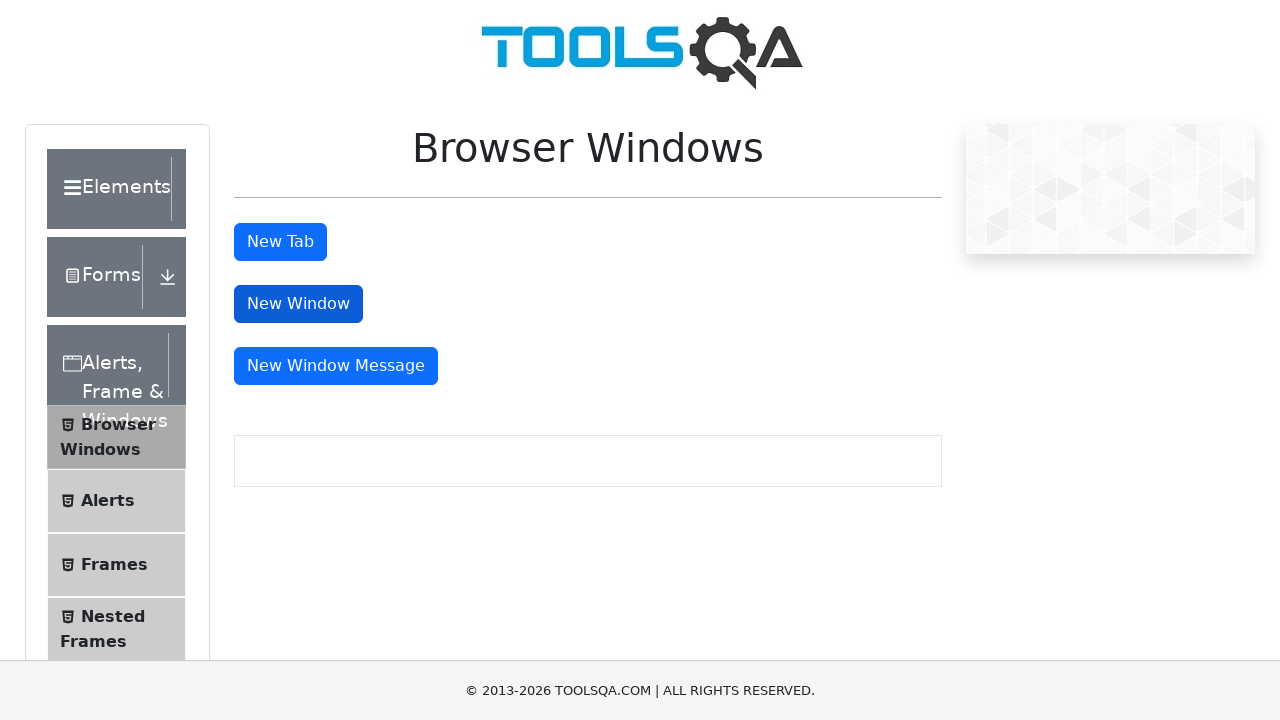

New window opened and captured
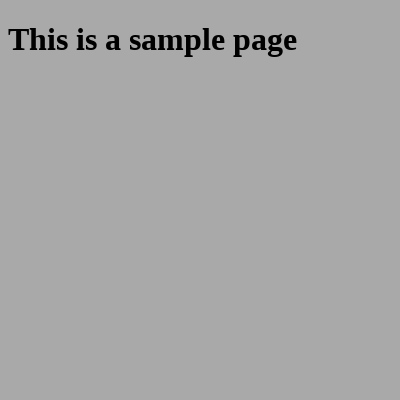

Sample heading element loaded in new window
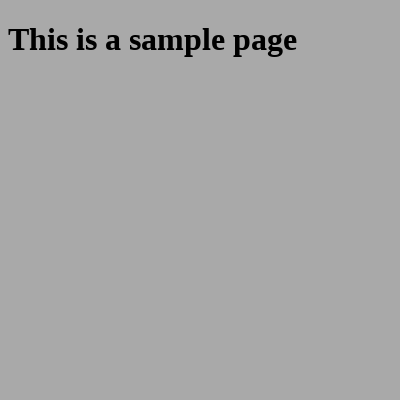

Read heading text from new window: 'This is a sample page'
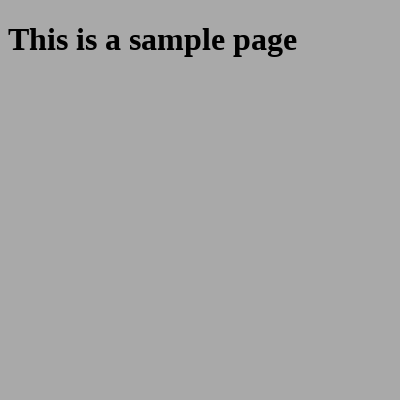

Closed the new window
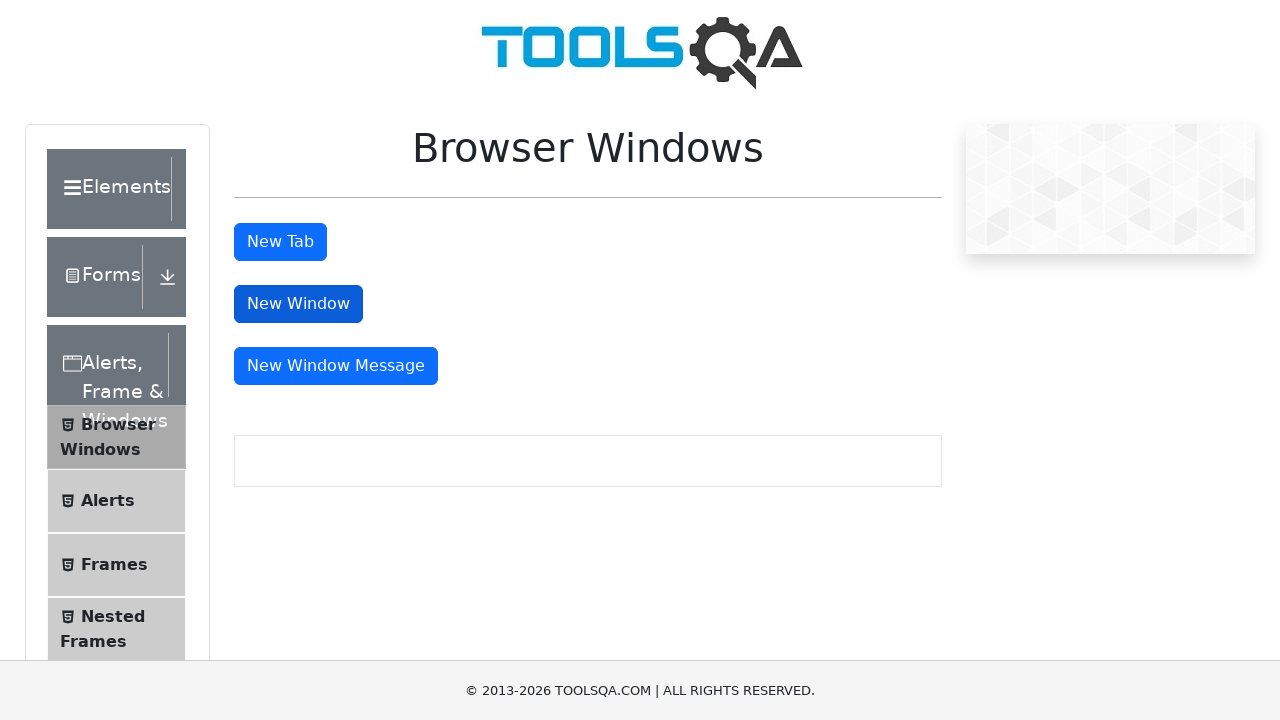

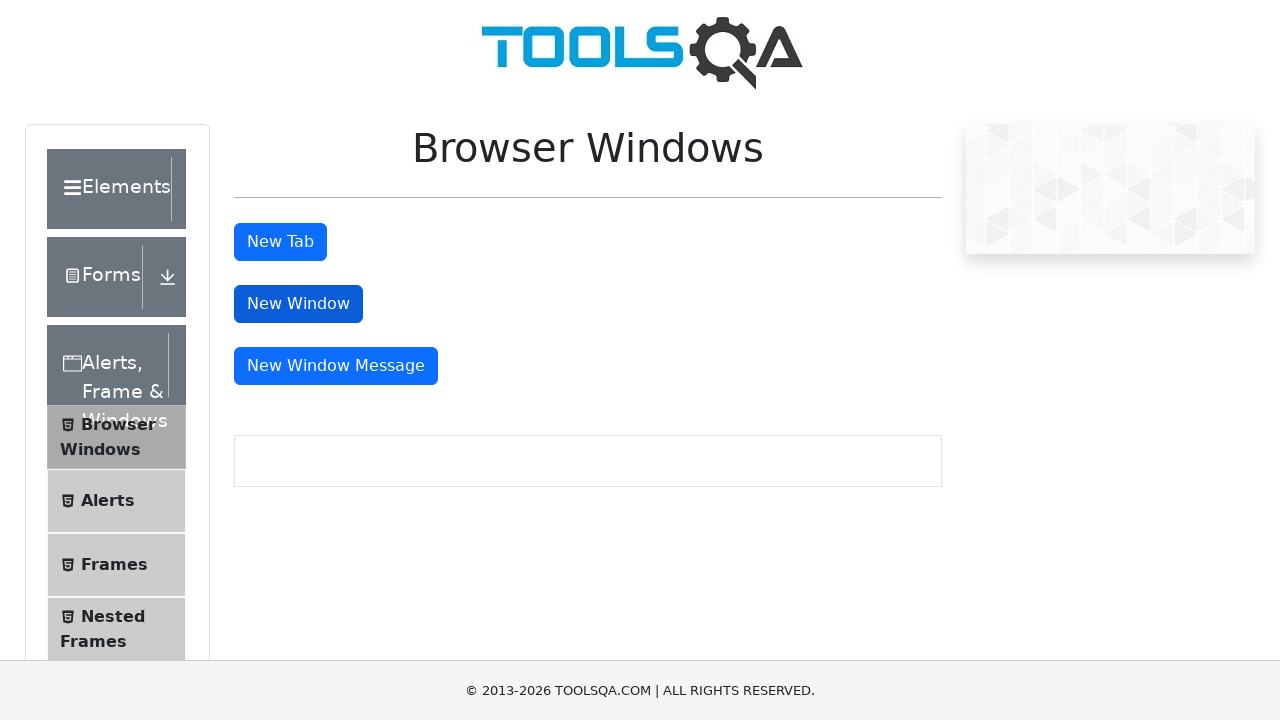